Tests navigating to the Checkboxes page and clicking the first checkbox

Starting URL: http://the-internet.herokuapp.com/

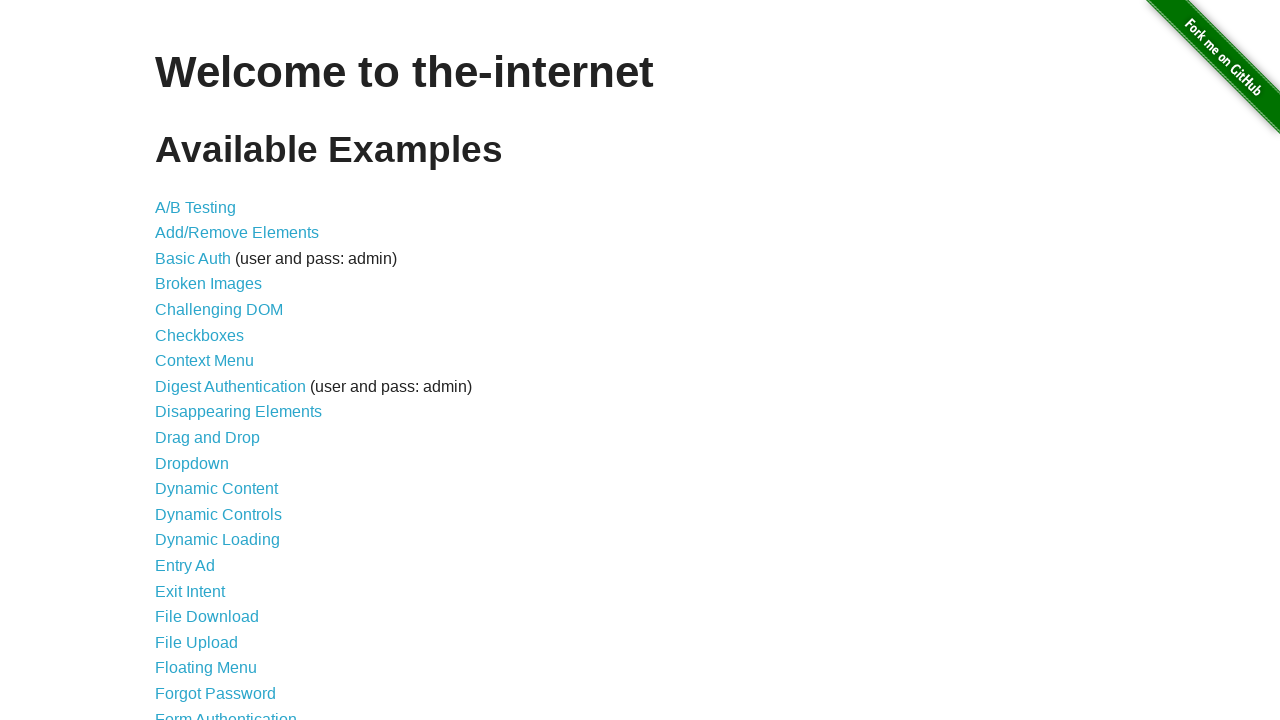

Clicked the Checkboxes link at (200, 335) on xpath=//a[contains(text(),'Checkboxes')]
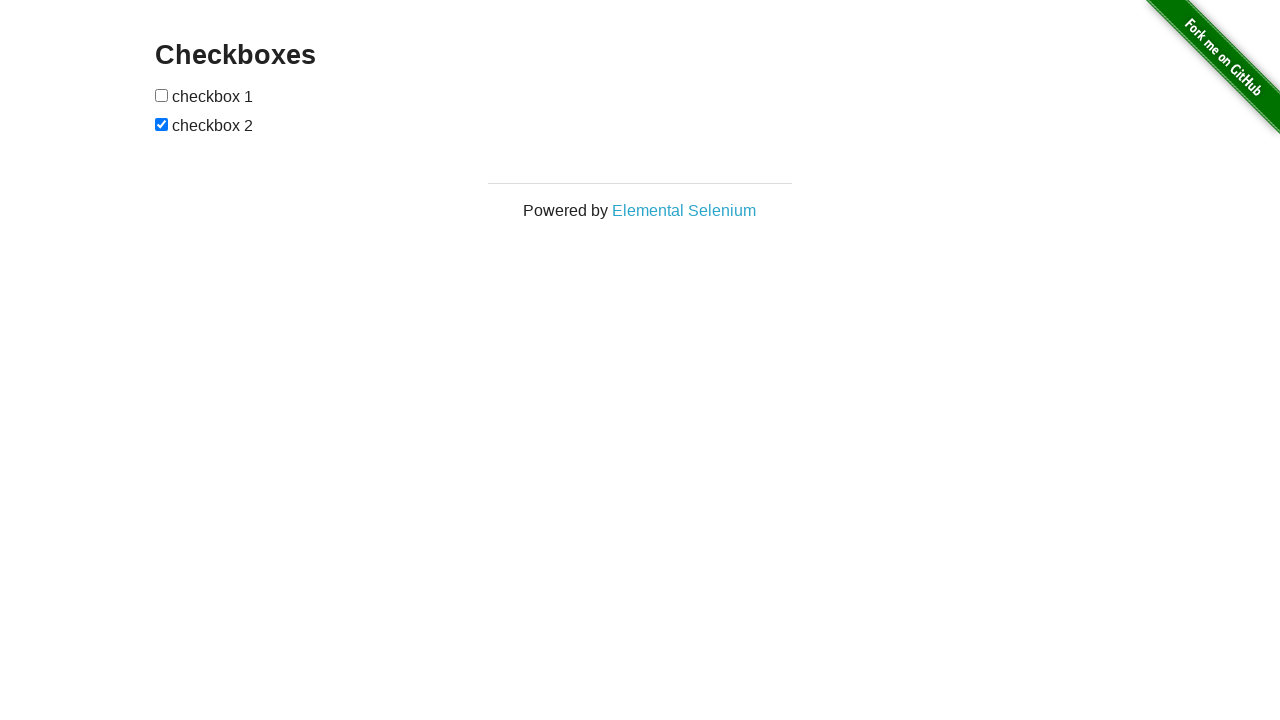

Clicked the first checkbox at (162, 95) on form input:first-of-type
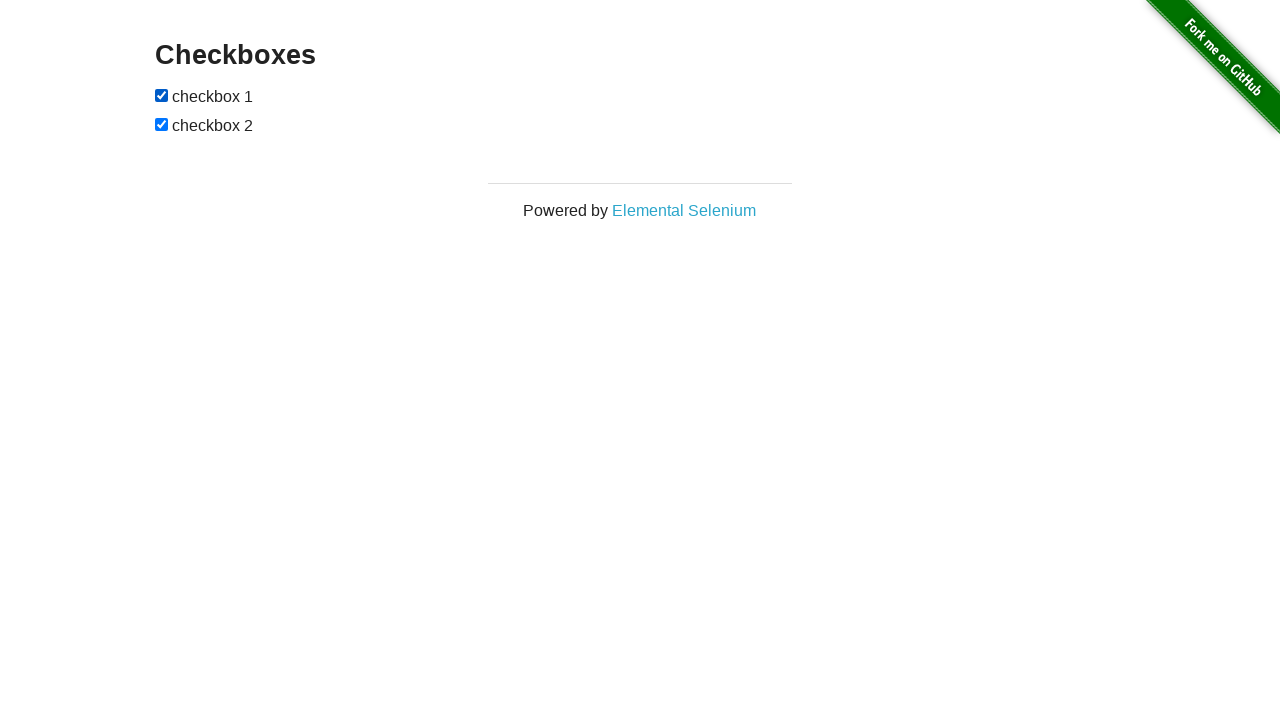

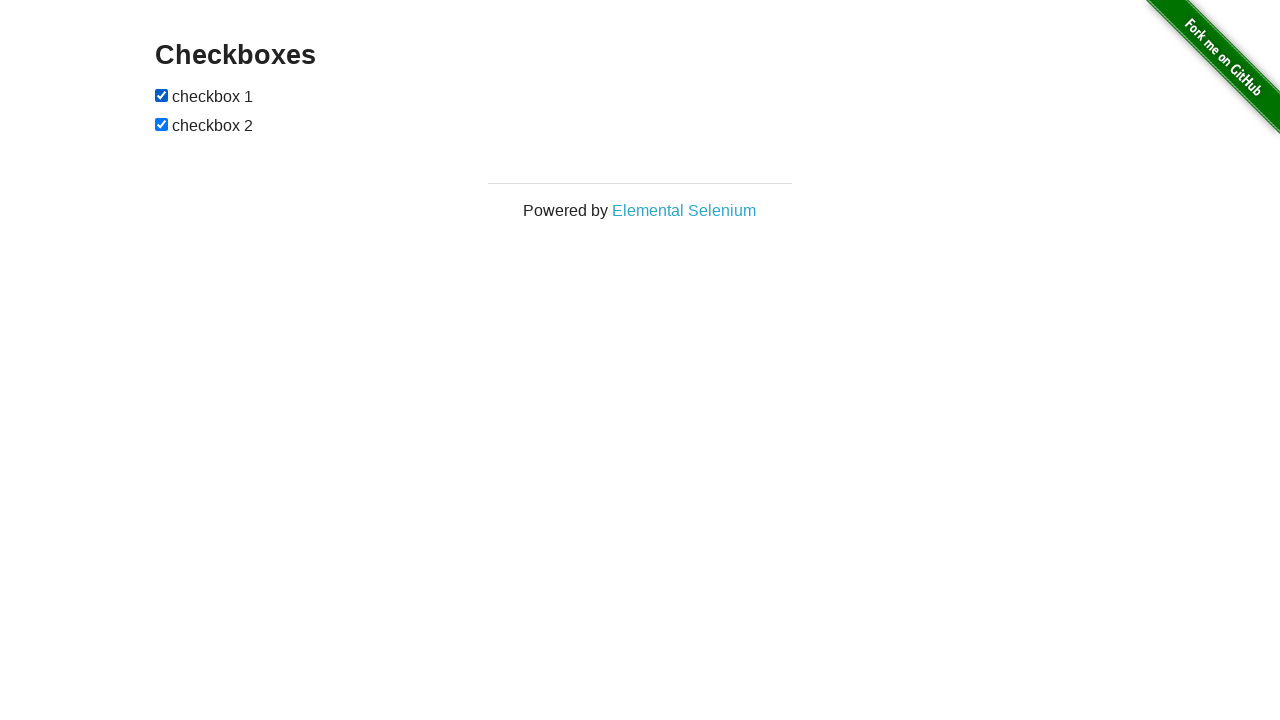